Tests the filter dropdown functionality by clicking on the dropdown arrow and verifying the Apply button is displayed

Starting URL: https://www.habr.com/

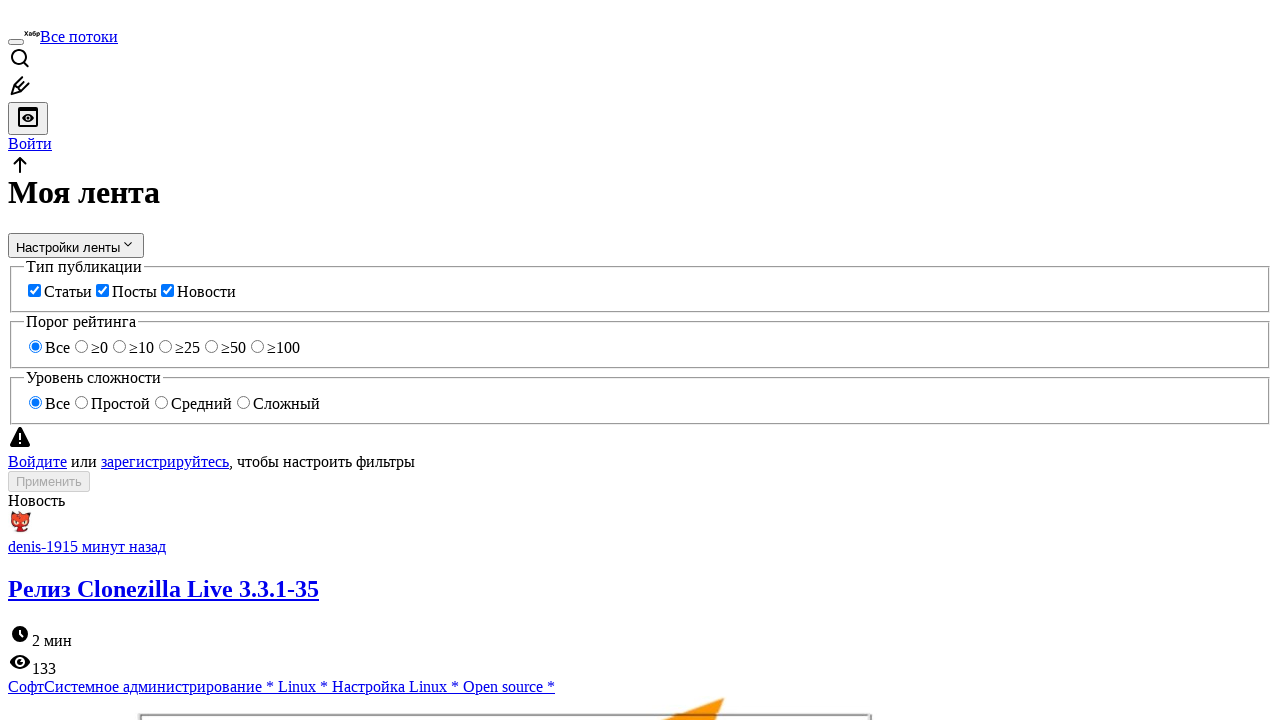

Clicked on filter dropdown arrow at (128, 244) on xpath=//*[contains(@class,'tm-svg-img icon_dropdown-arrow')]
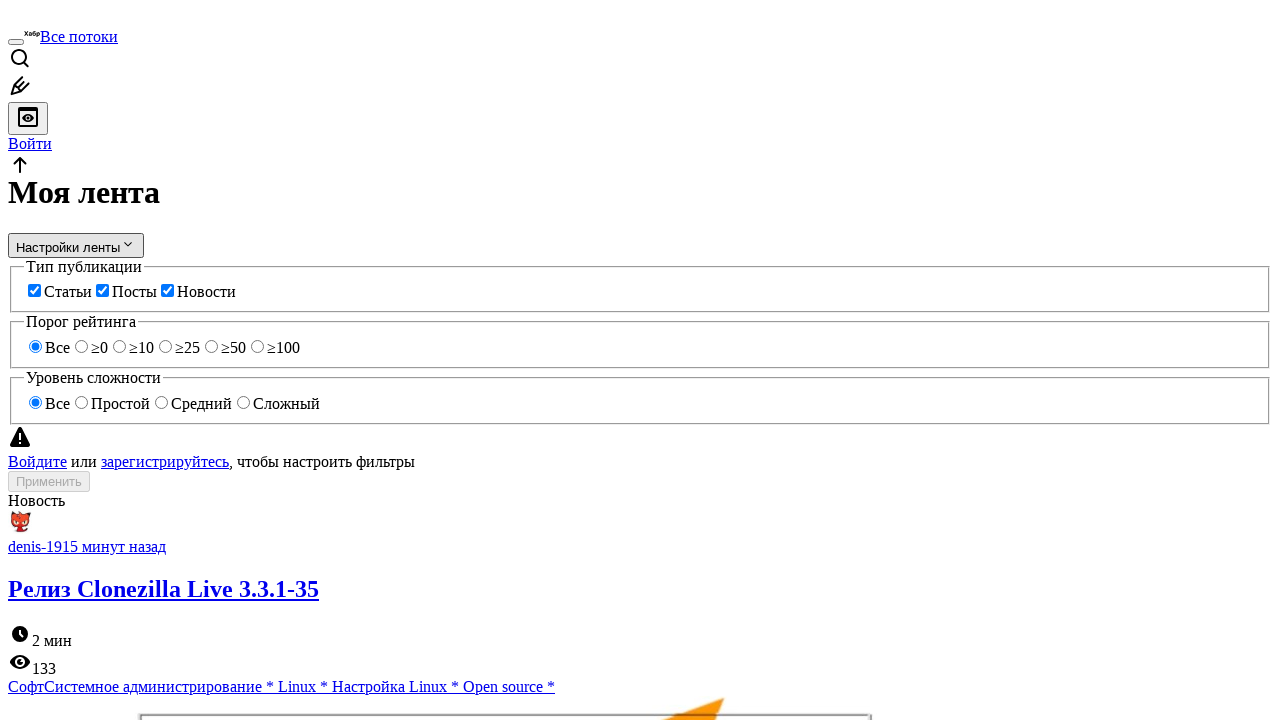

Apply button became visible after dropdown opened
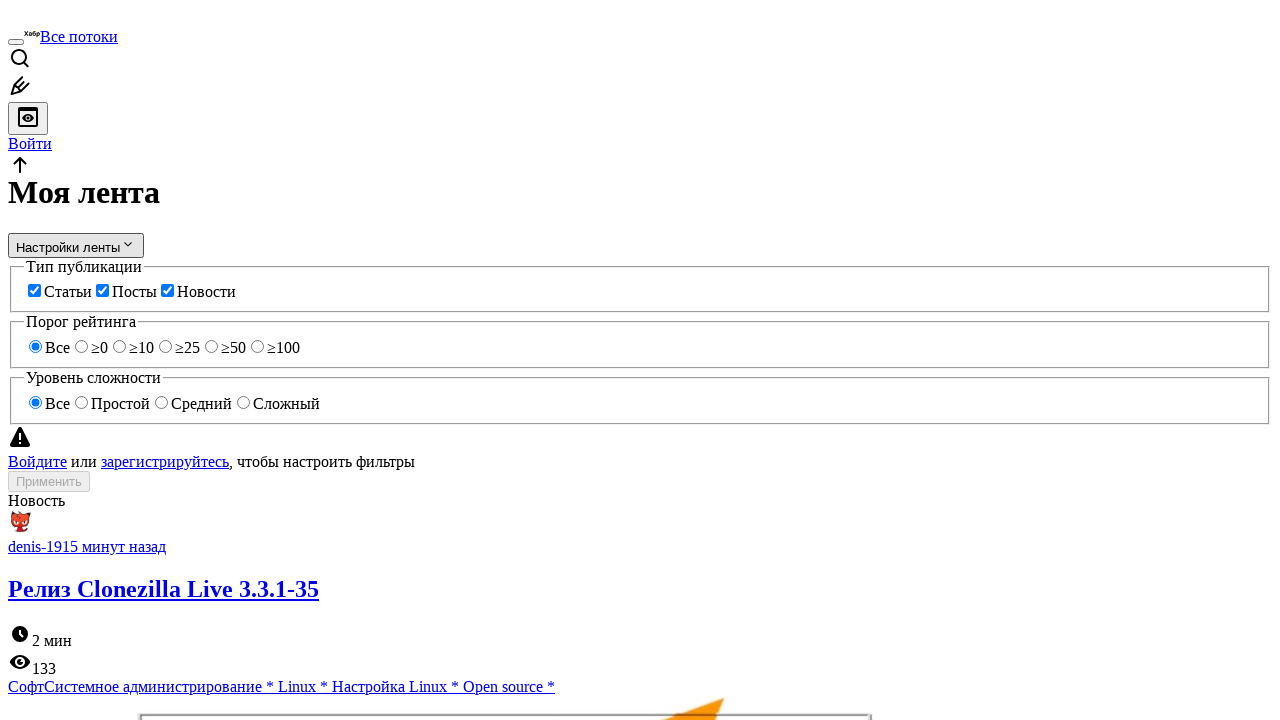

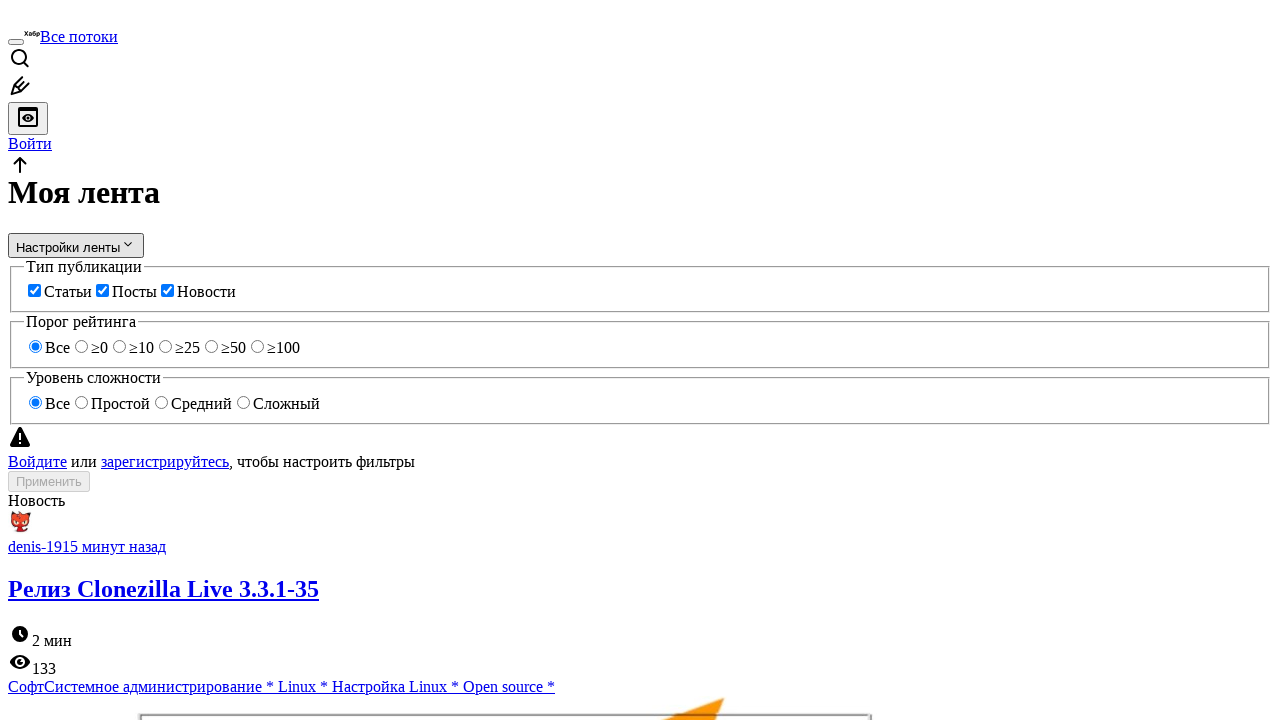